Tests single and multi-select dropdown functionality by selecting various options using different methods (by index, value, and visible text) and then deselecting options in the multi-select dropdown

Starting URL: https://www.lambdatest.com/selenium-playground/select-dropdown-demo

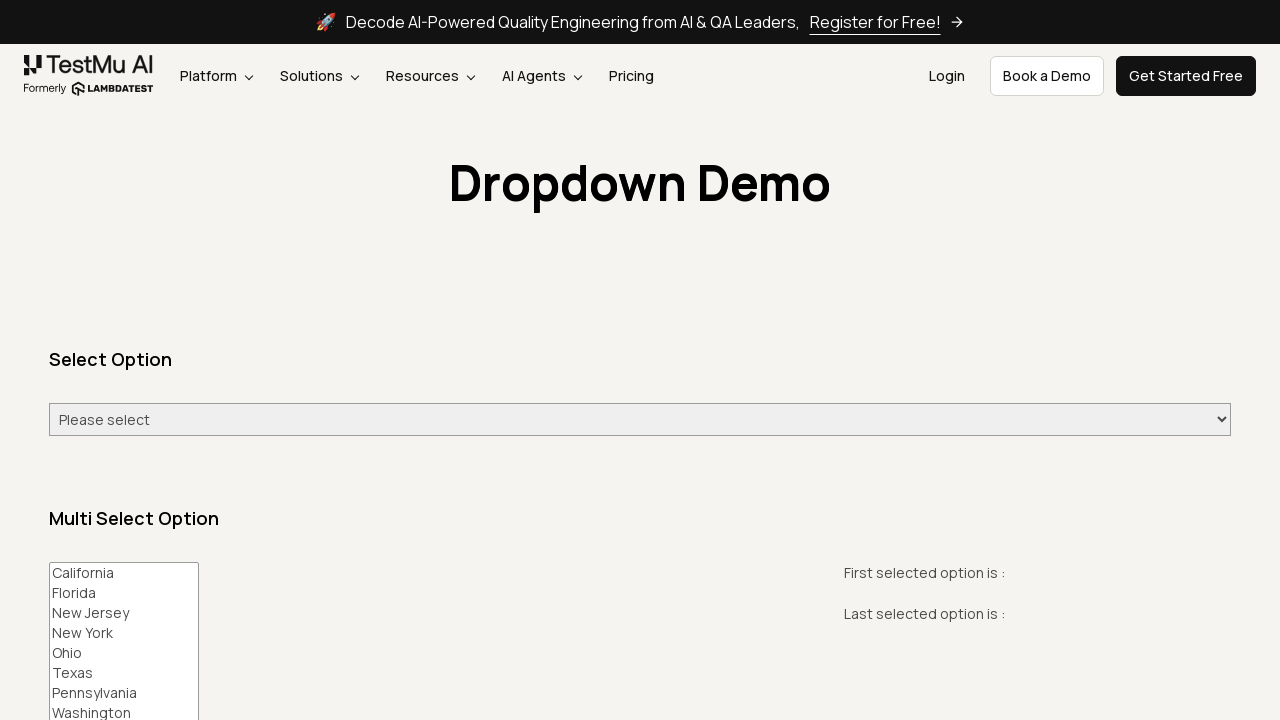

Waited 2 seconds for page to load
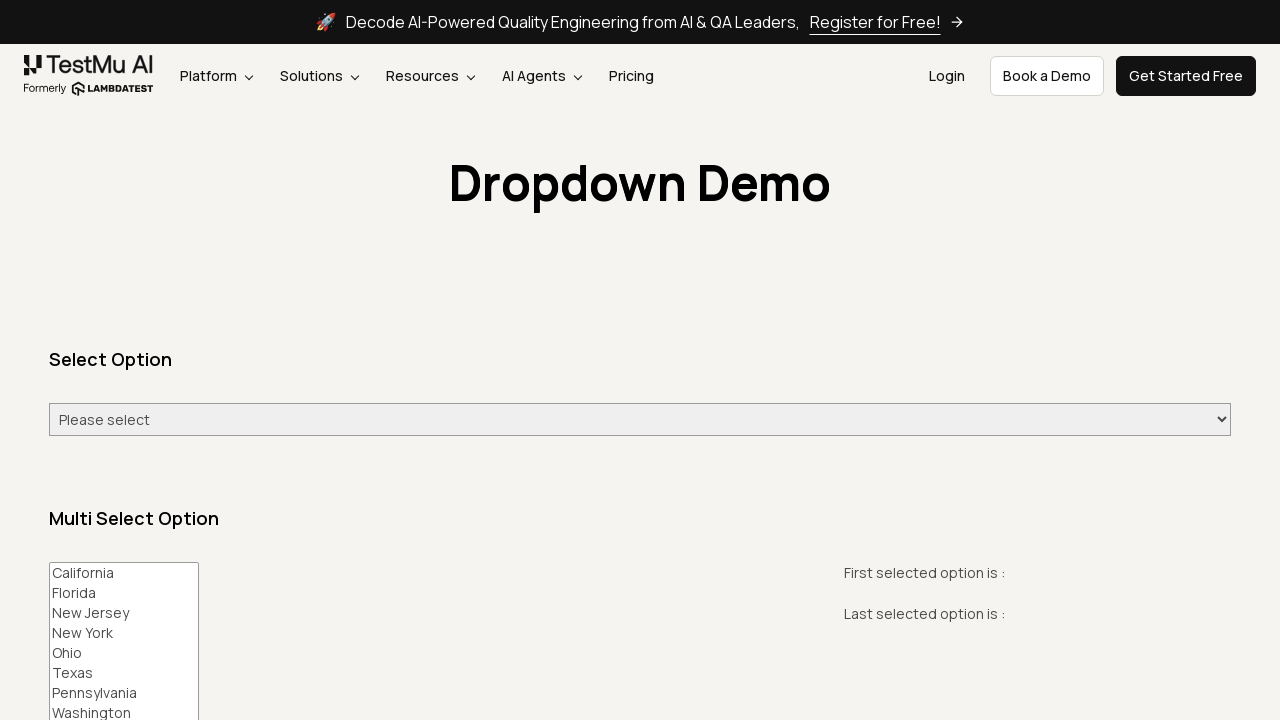

Located single-select dropdown element
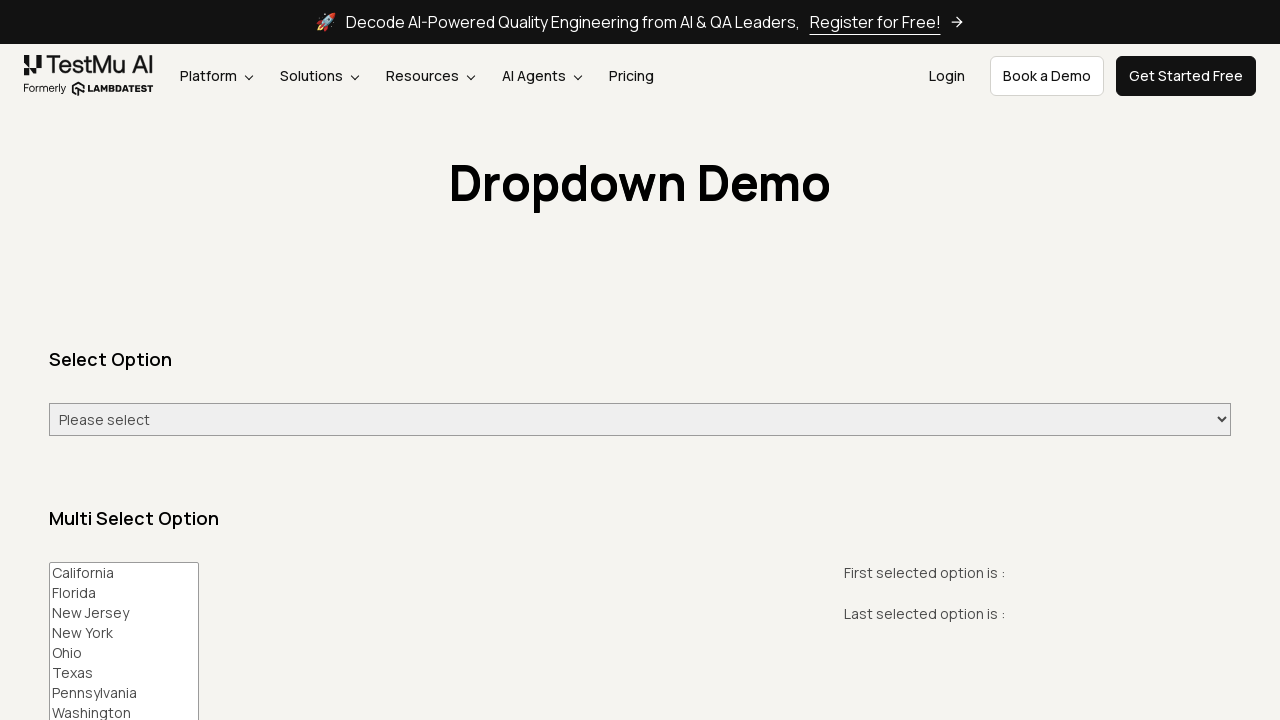

Selected option at index 2 in single-select dropdown on #select-demo
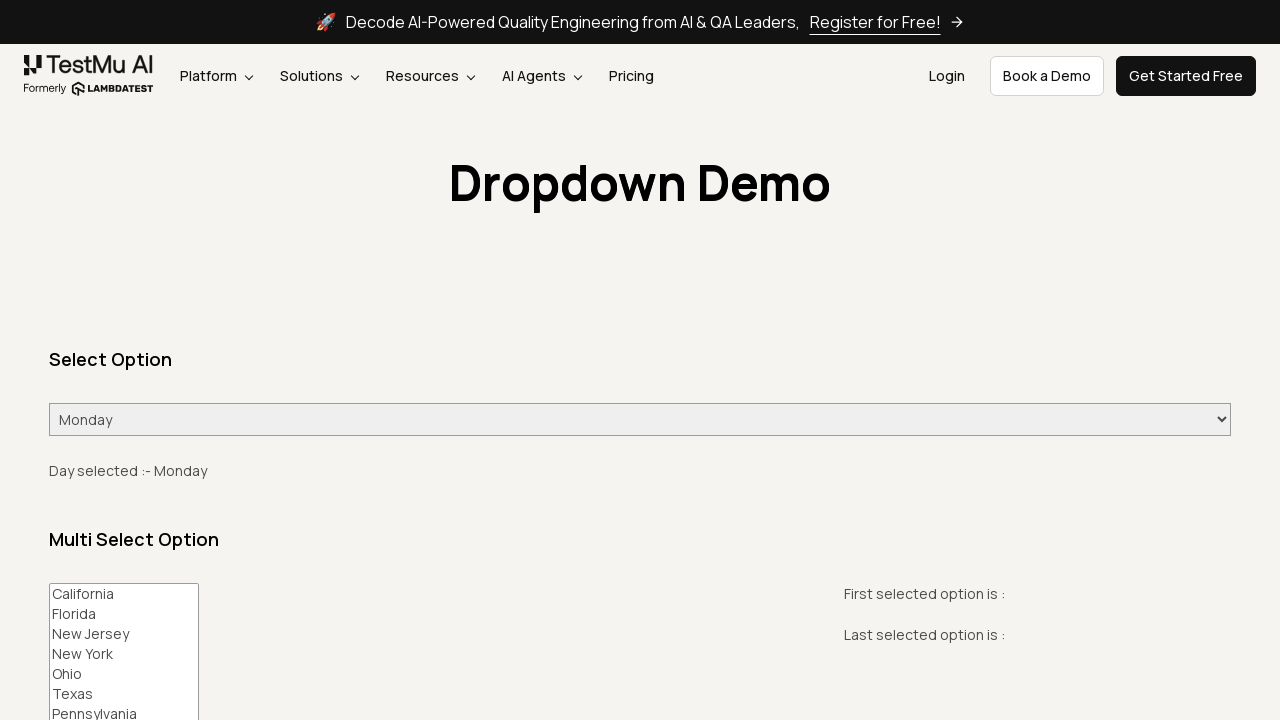

Waited 2 seconds after index selection
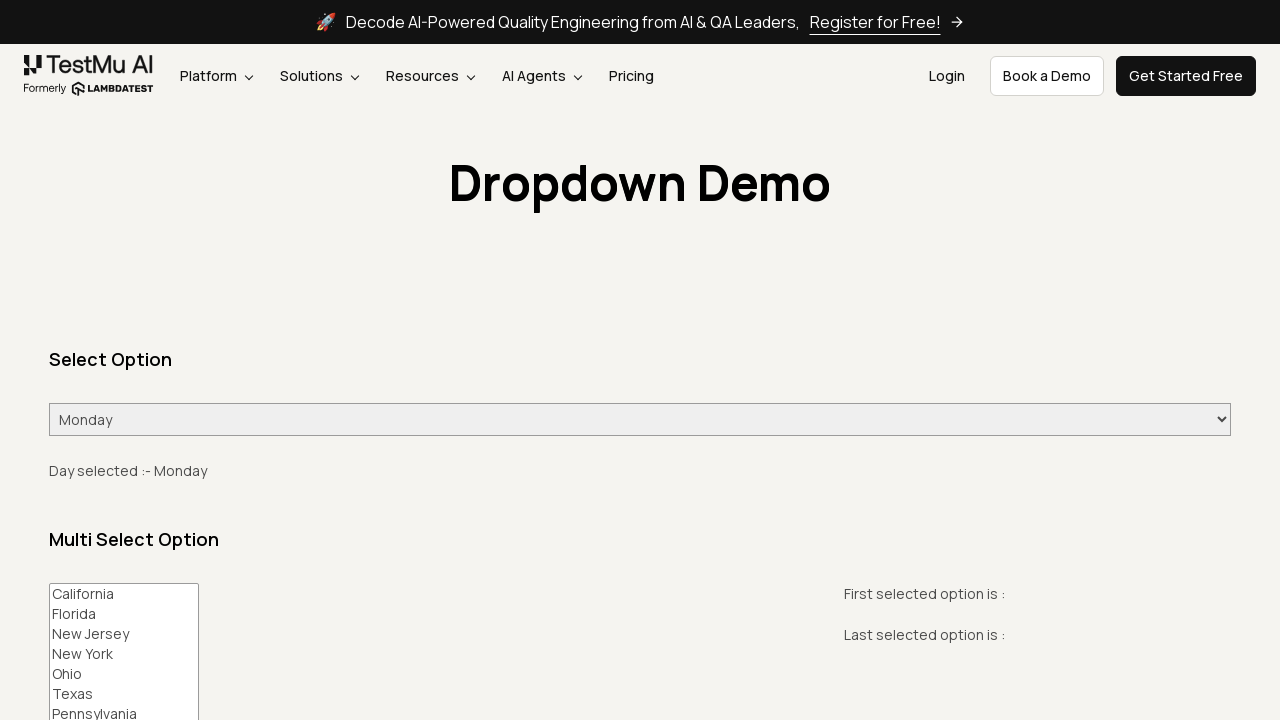

Selected 'Thursday' option by value in single-select dropdown on #select-demo
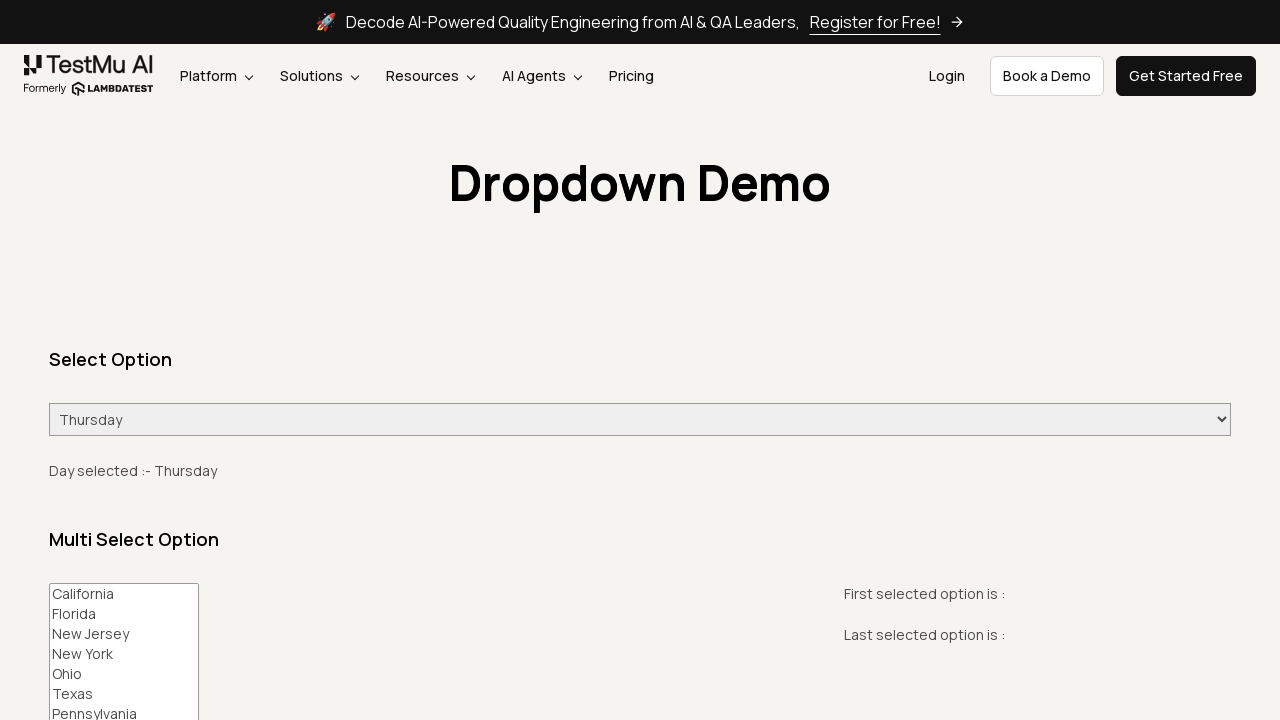

Waited 2 seconds after value selection
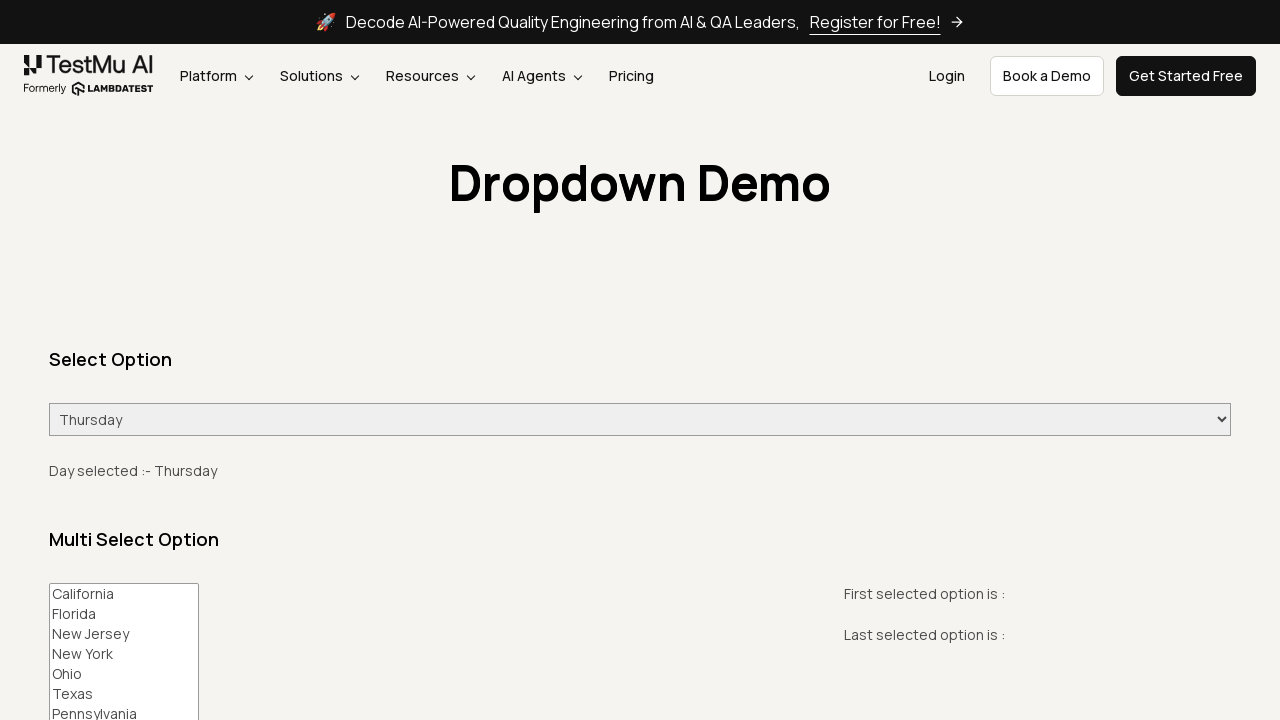

Selected 'Saturday' option by visible text in single-select dropdown on #select-demo
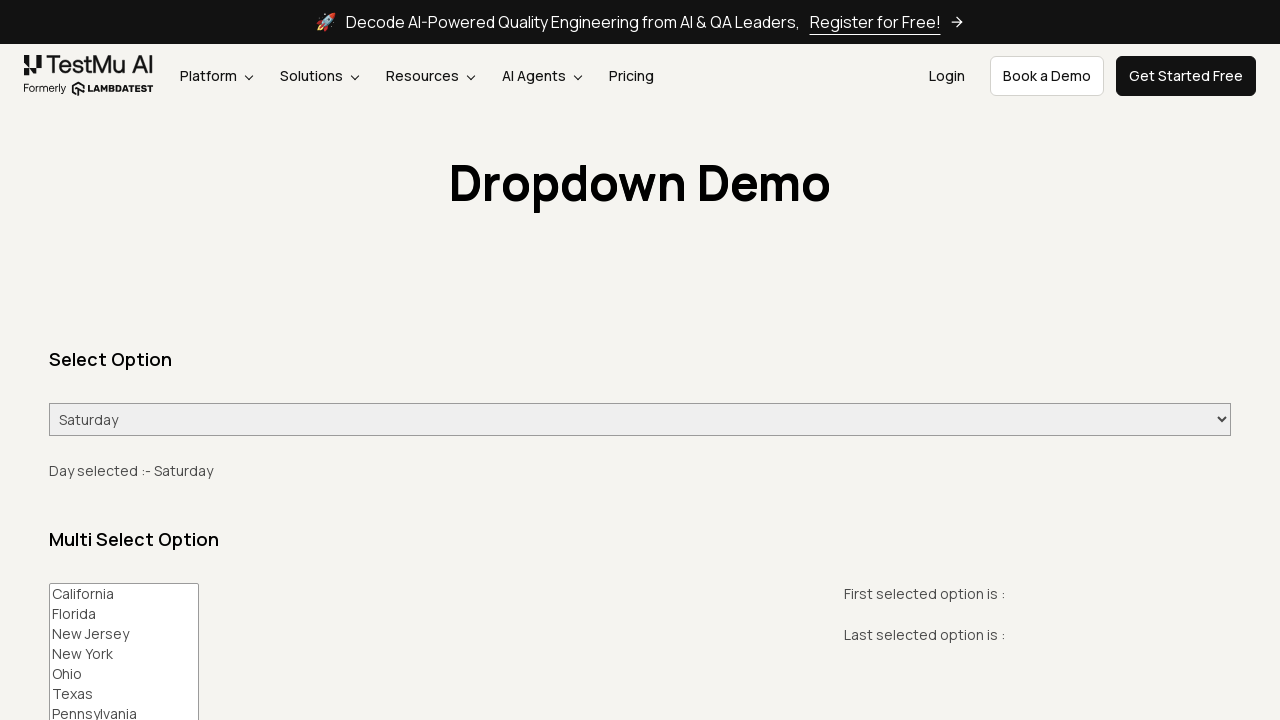

Located multi-select dropdown element
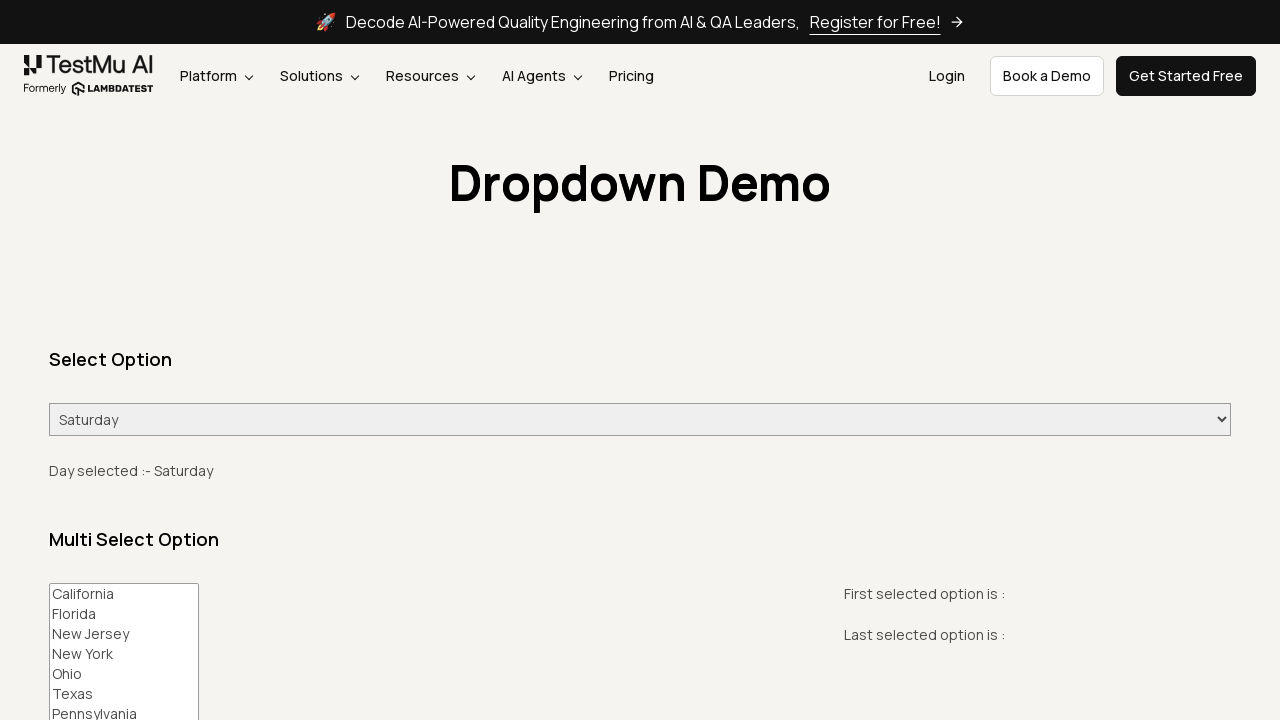

Retrieved all options from multi-select dropdown
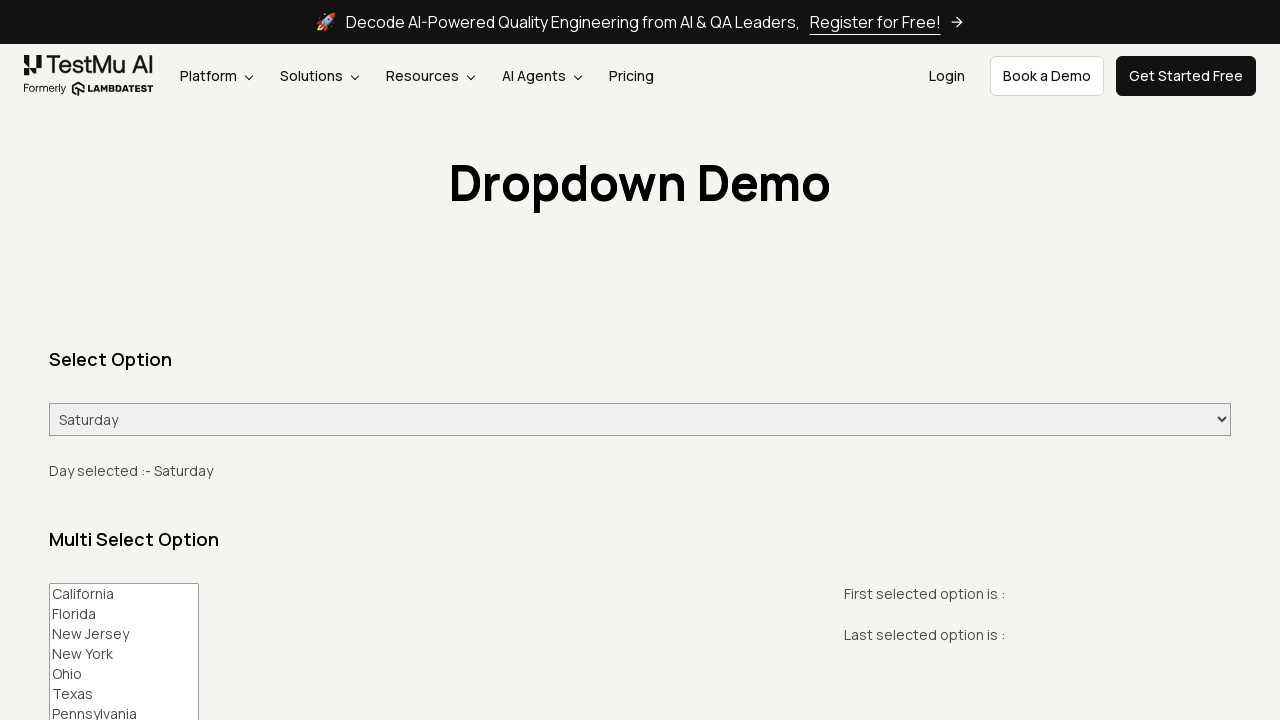

Added option at index 2 to selection list
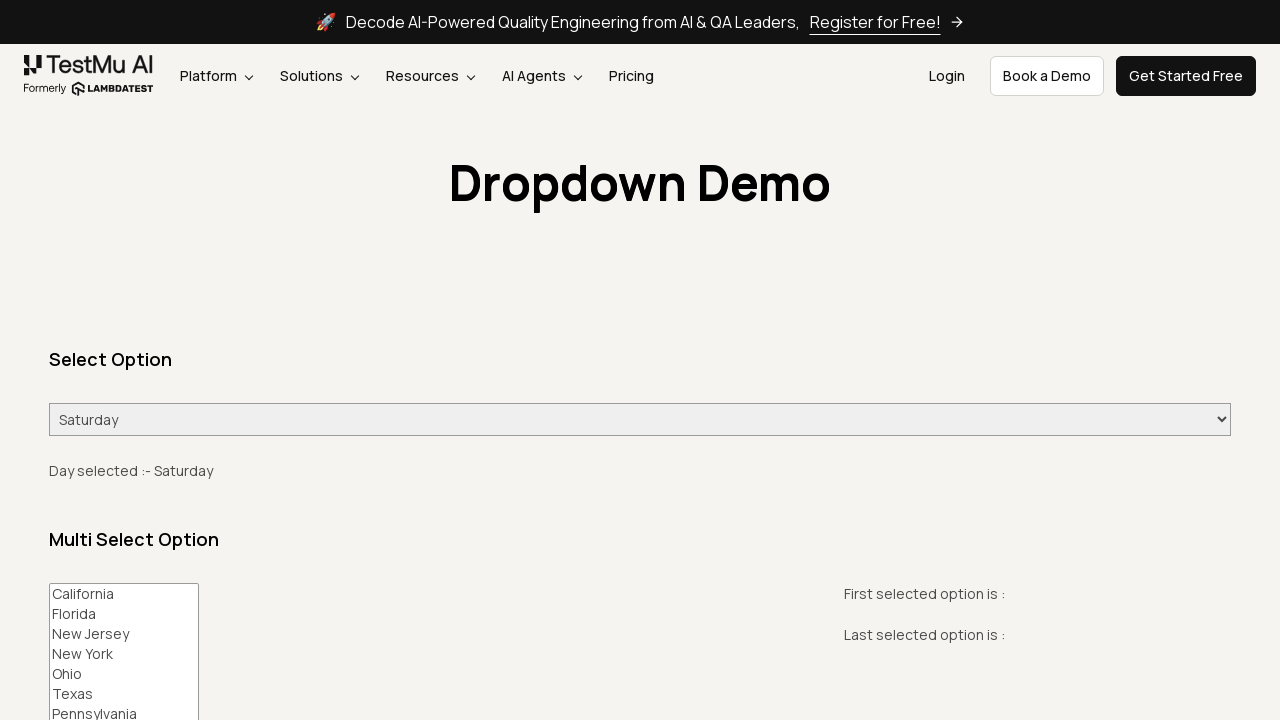

Added option at index 5 to selection list
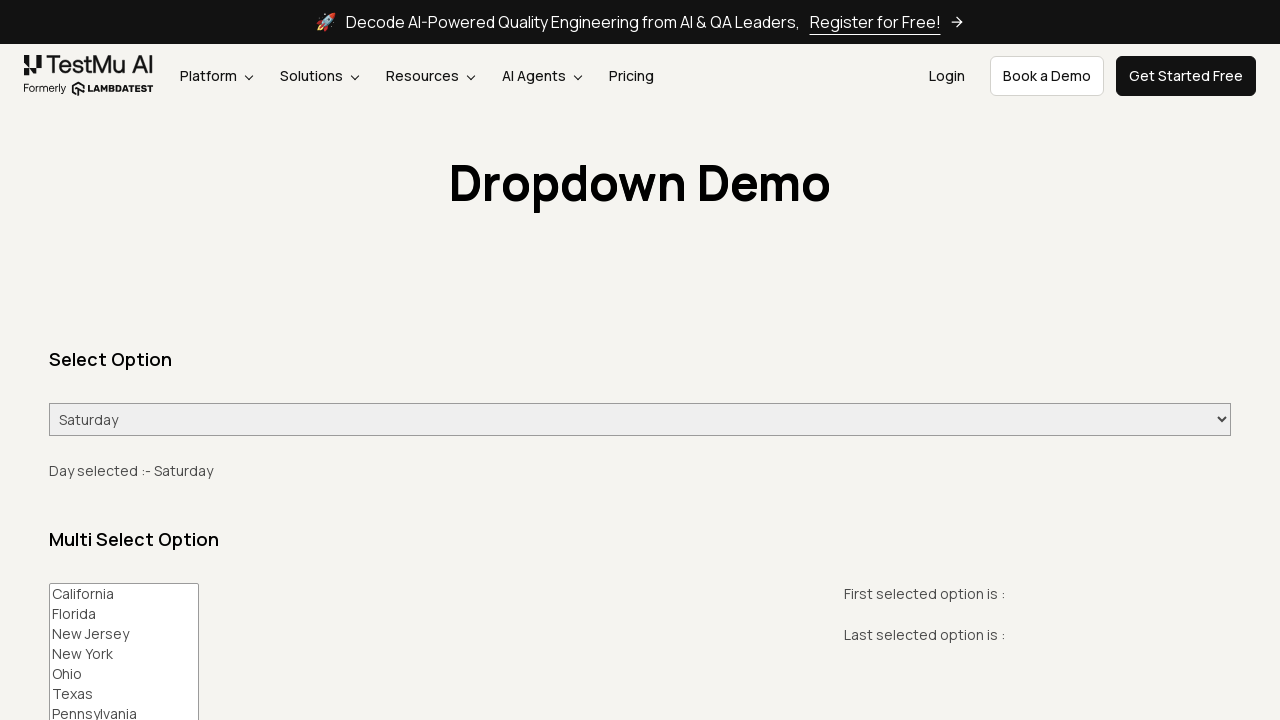

Added option at index 7 to selection list
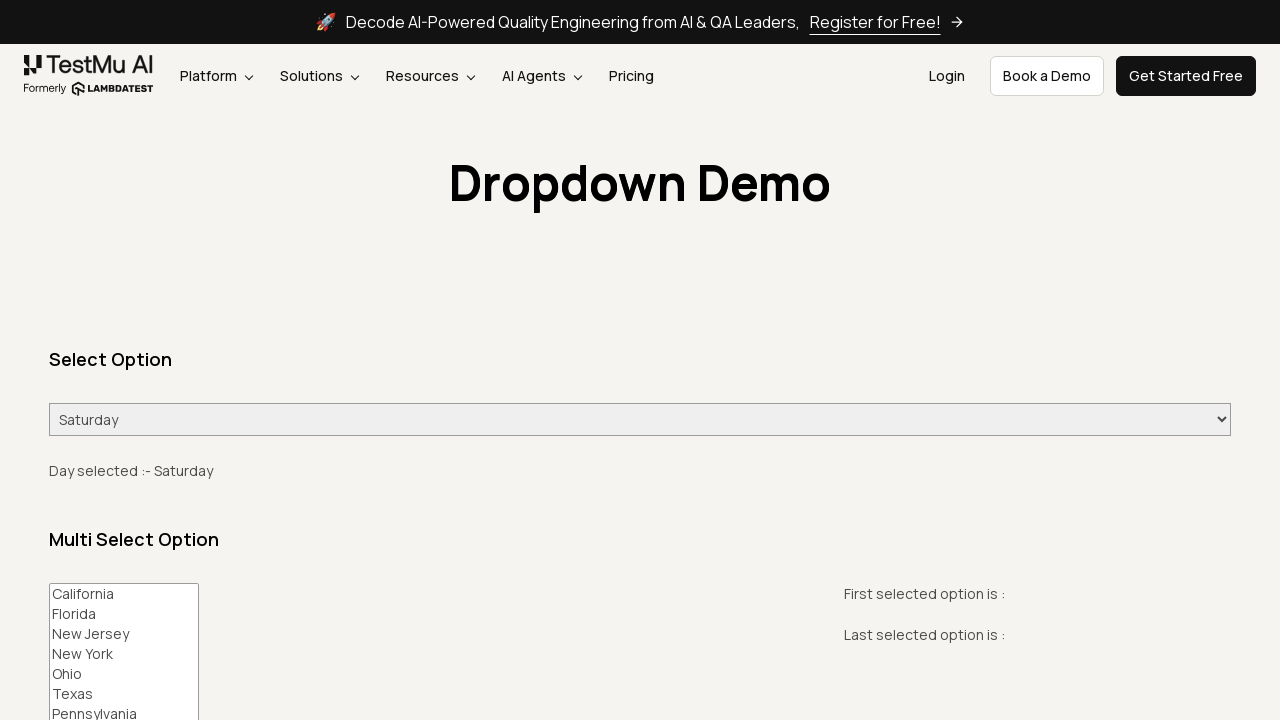

Selected multiple options by their values in multi-select dropdown on #multi-select
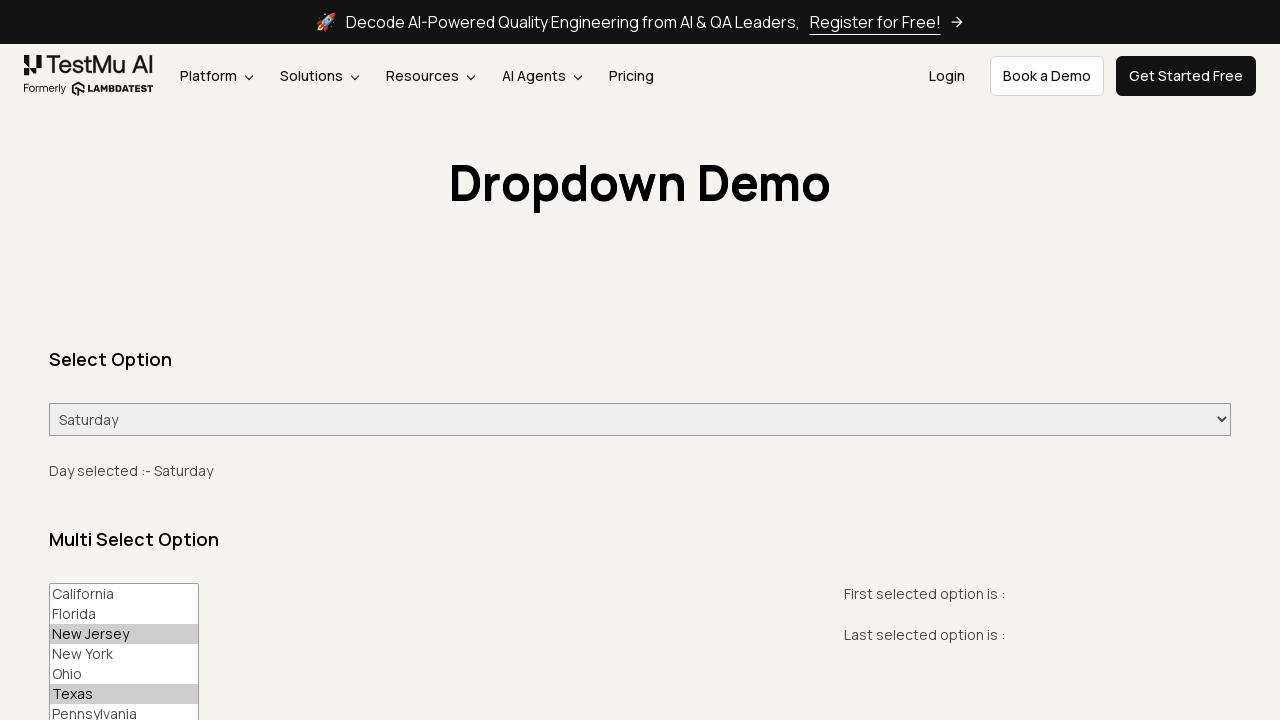

Added 'Ohio' option to multi-select dropdown selection on #multi-select
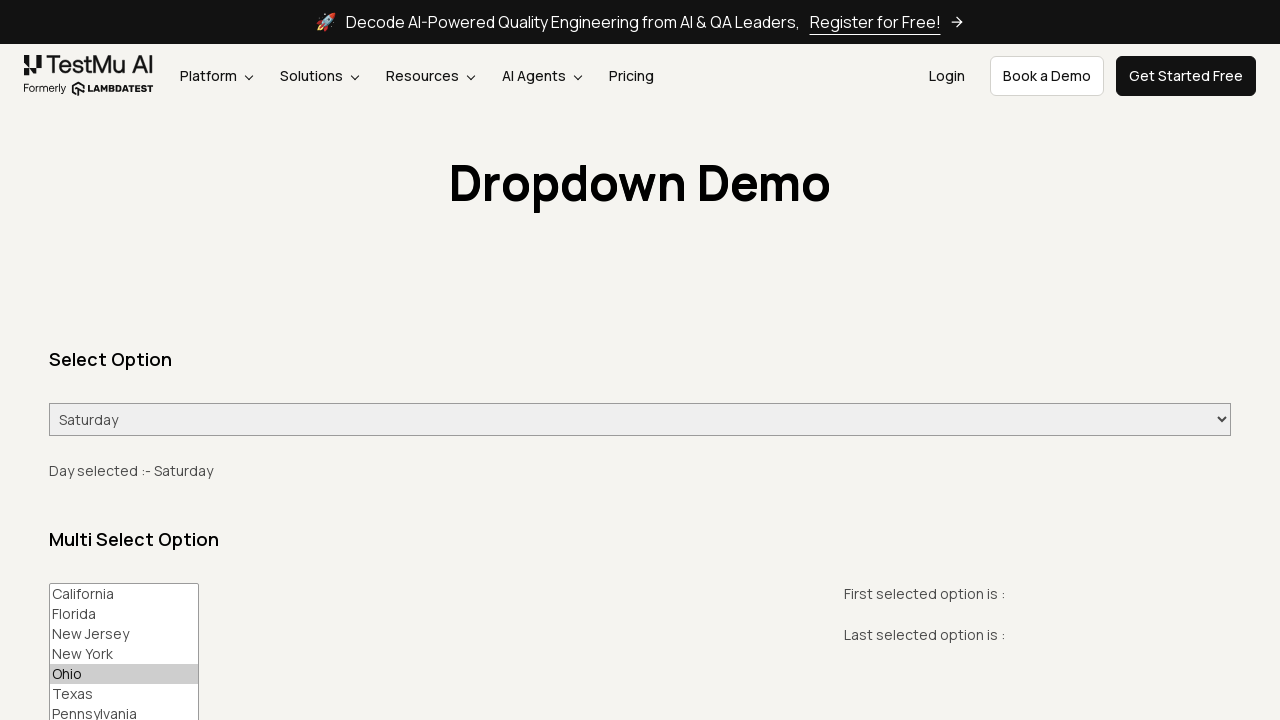

Added 'Washington' option to multi-select dropdown selection on #multi-select
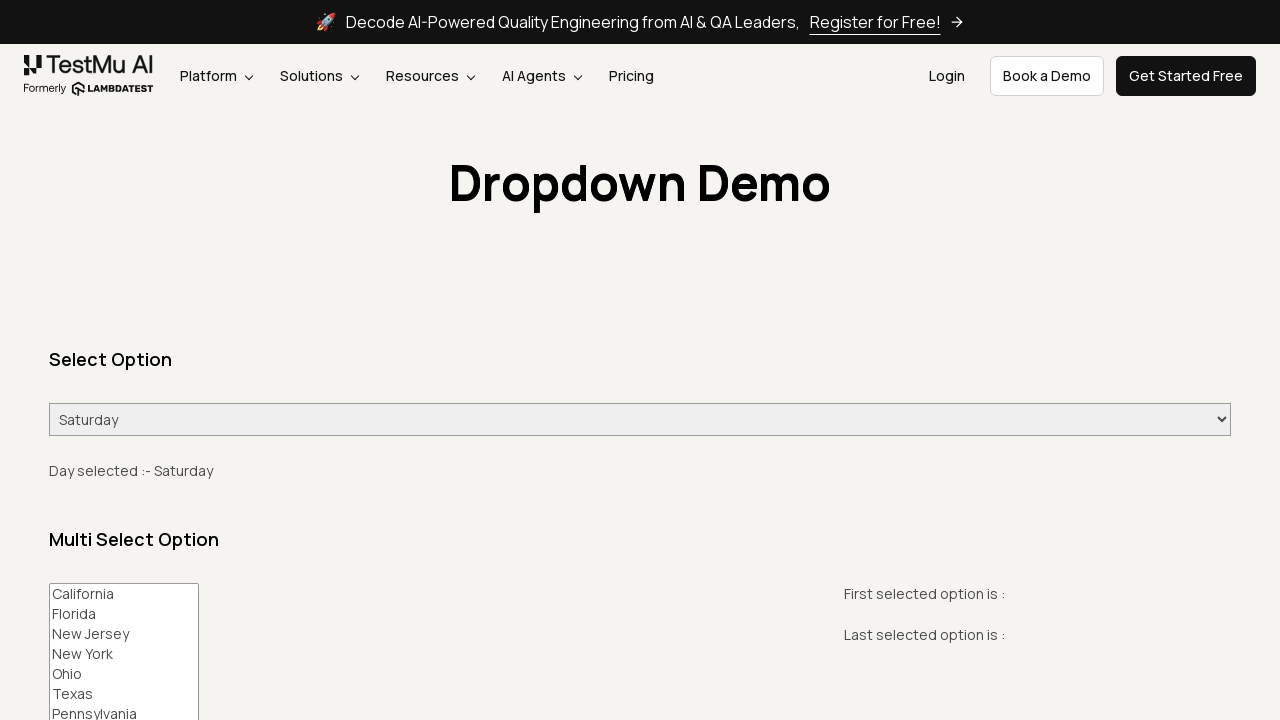

Waited 2 seconds after adding selections
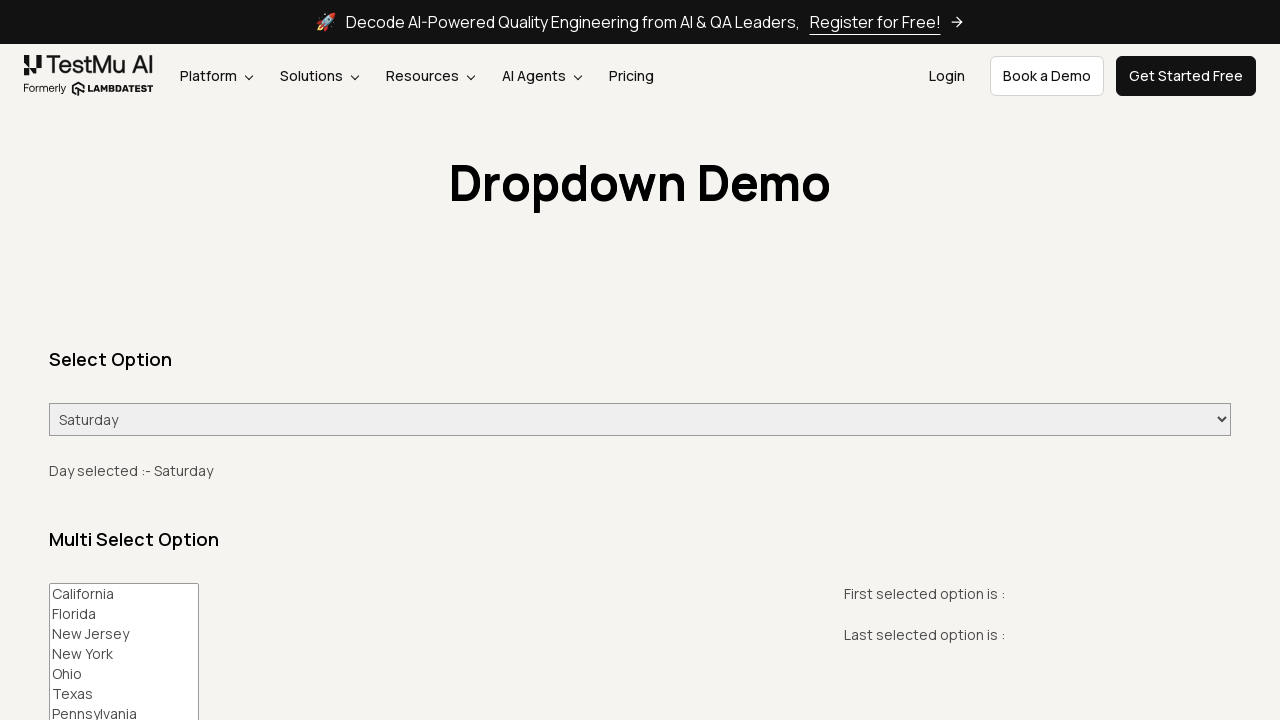

Pressed down Control key for multi-select deselection
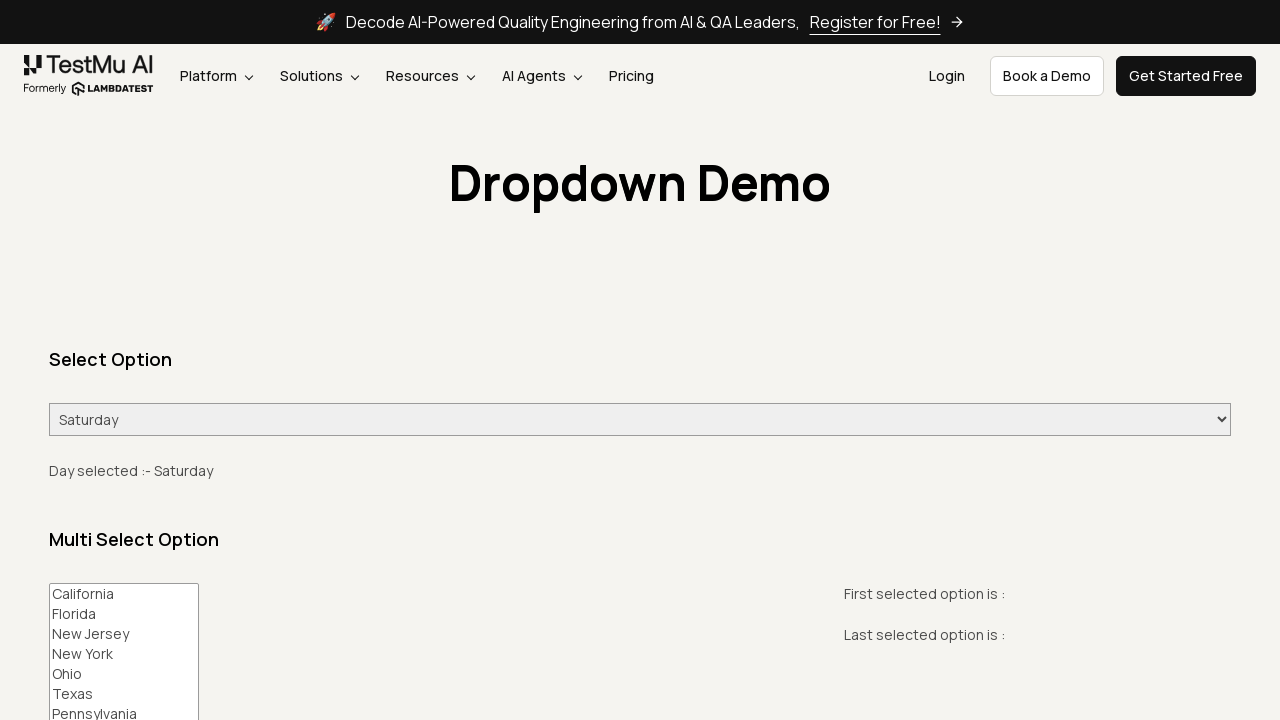

Deselected 'Ohio' option while holding Control key on #multi-select
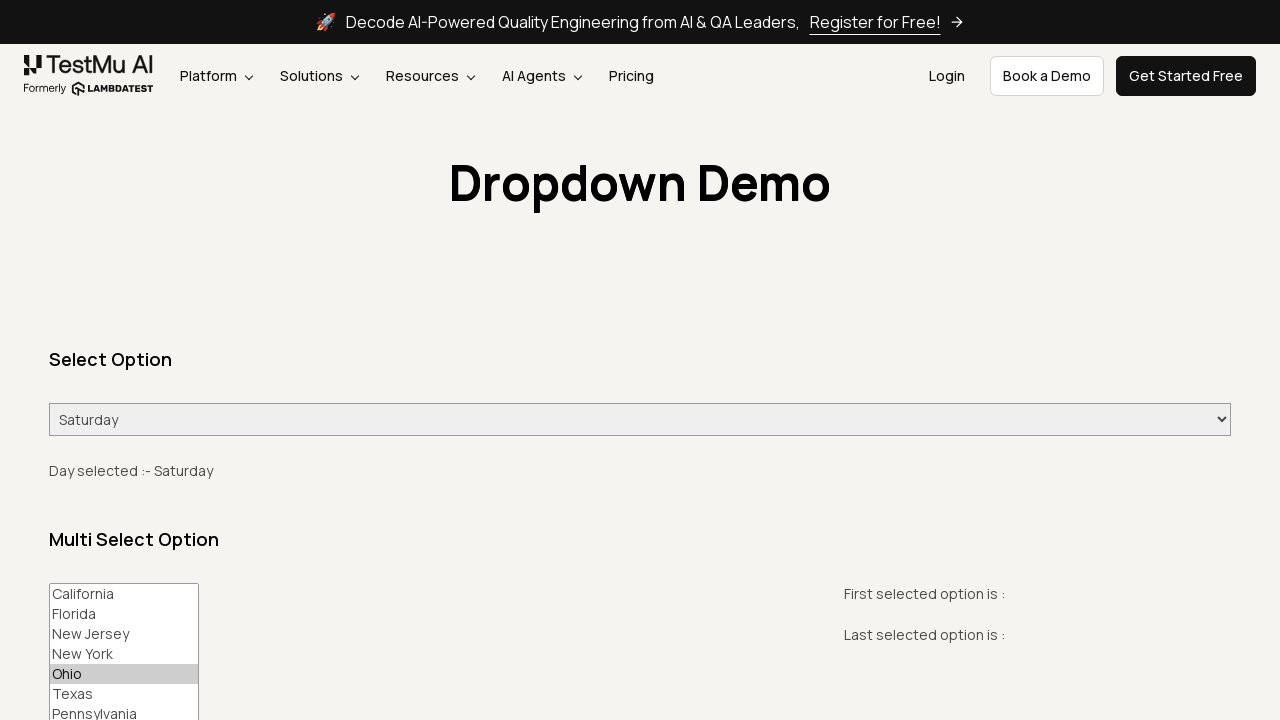

Released Control key
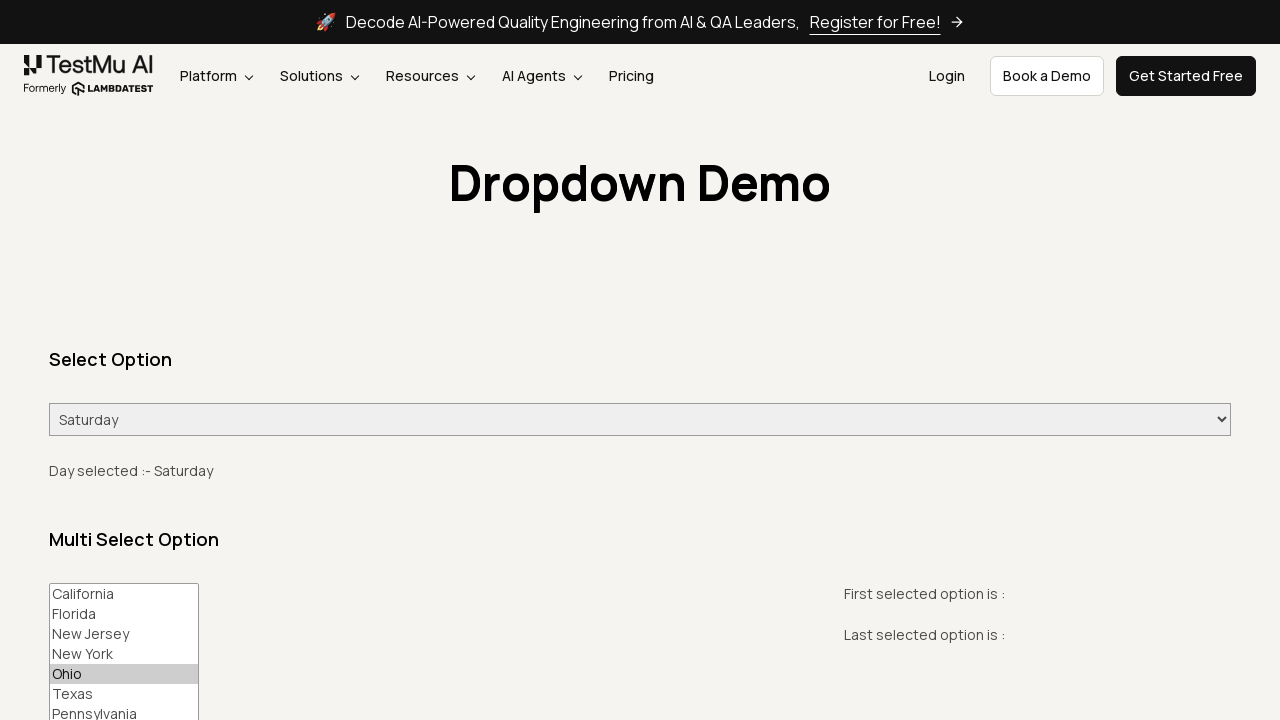

Waited 2 seconds after deselection
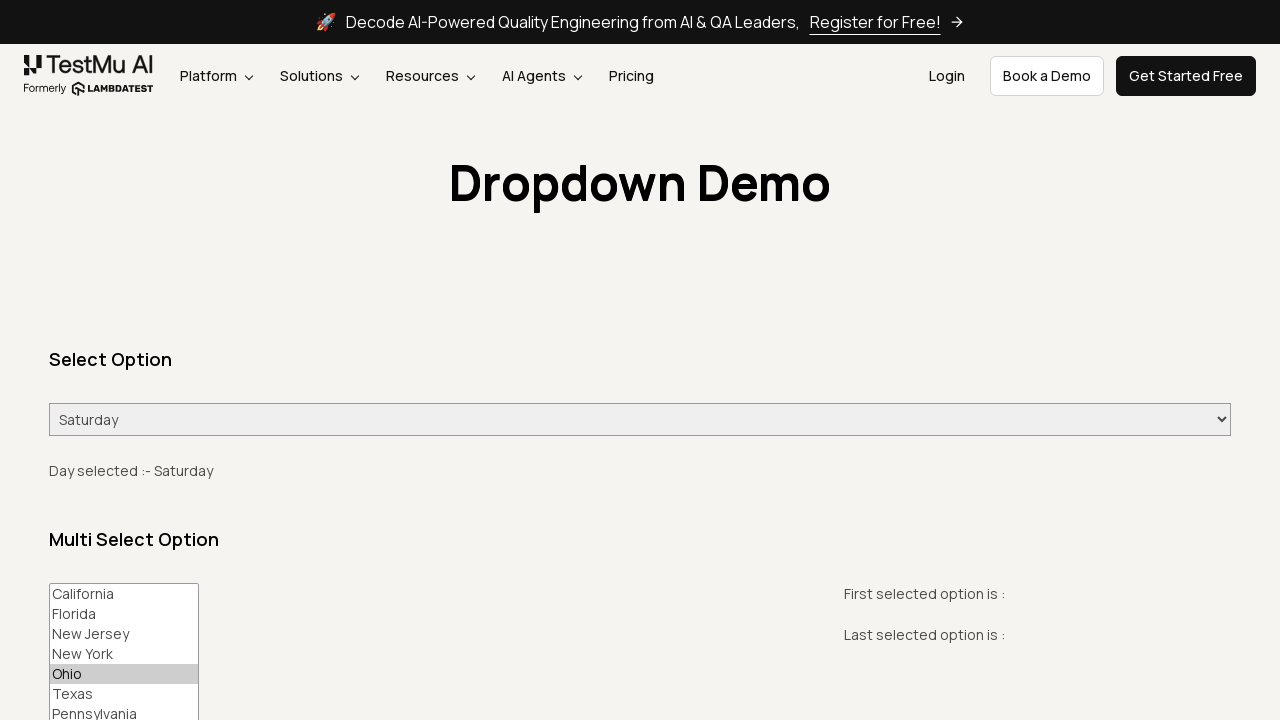

Cleared all selections in multi-select dropdown
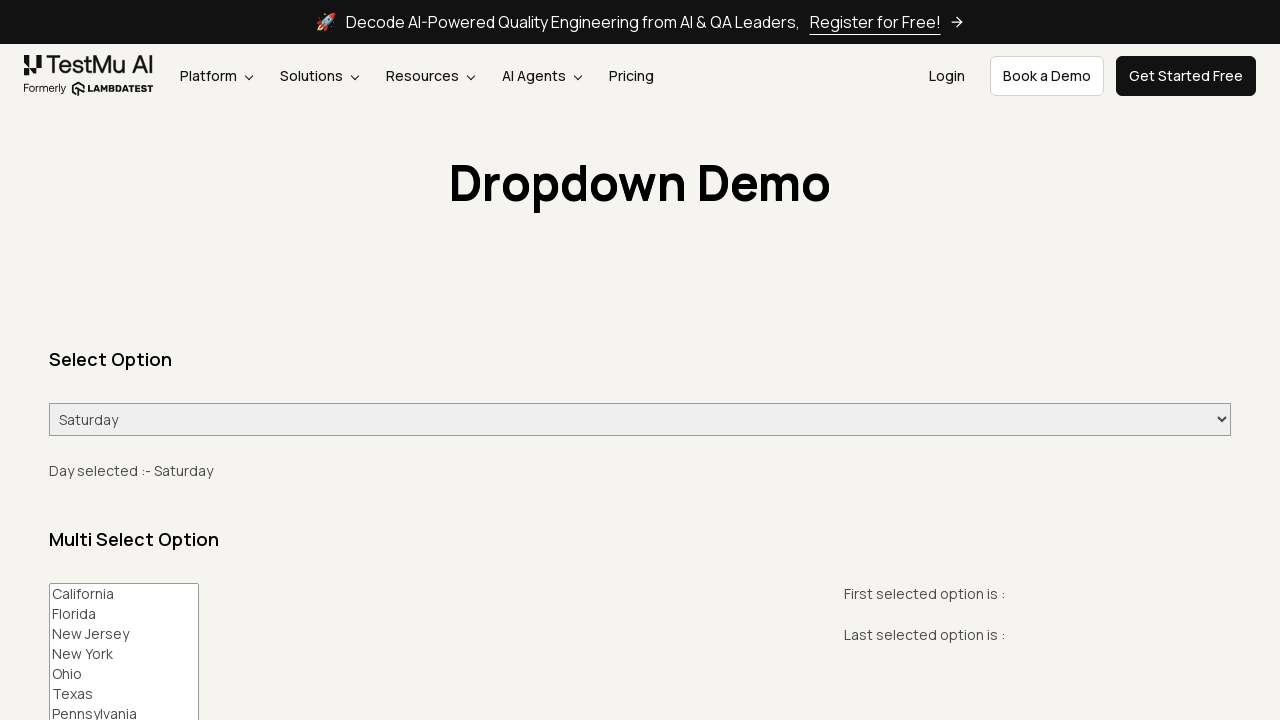

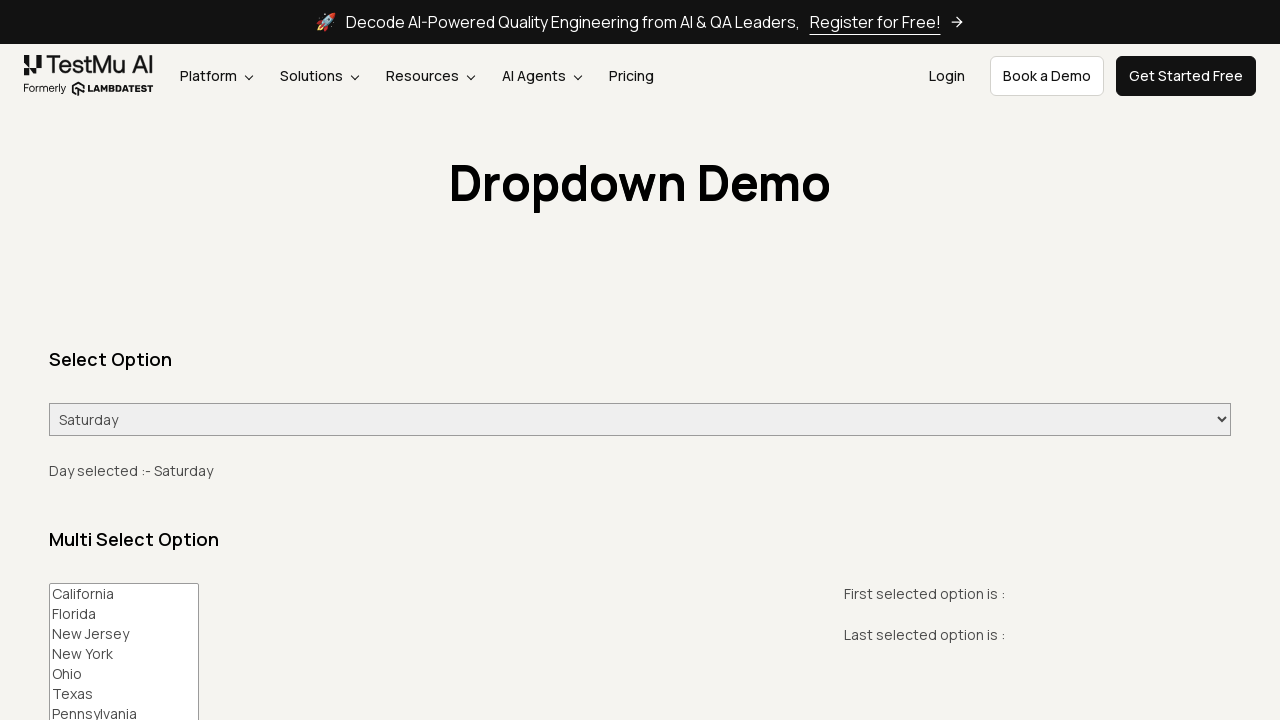